Tests load more with custom load count and load all functionality, progressively loading items and then loading all remaining at once.

Starting URL: http://fs-attributes-list.webflow.io/list-load-more-loadcount?dev=true

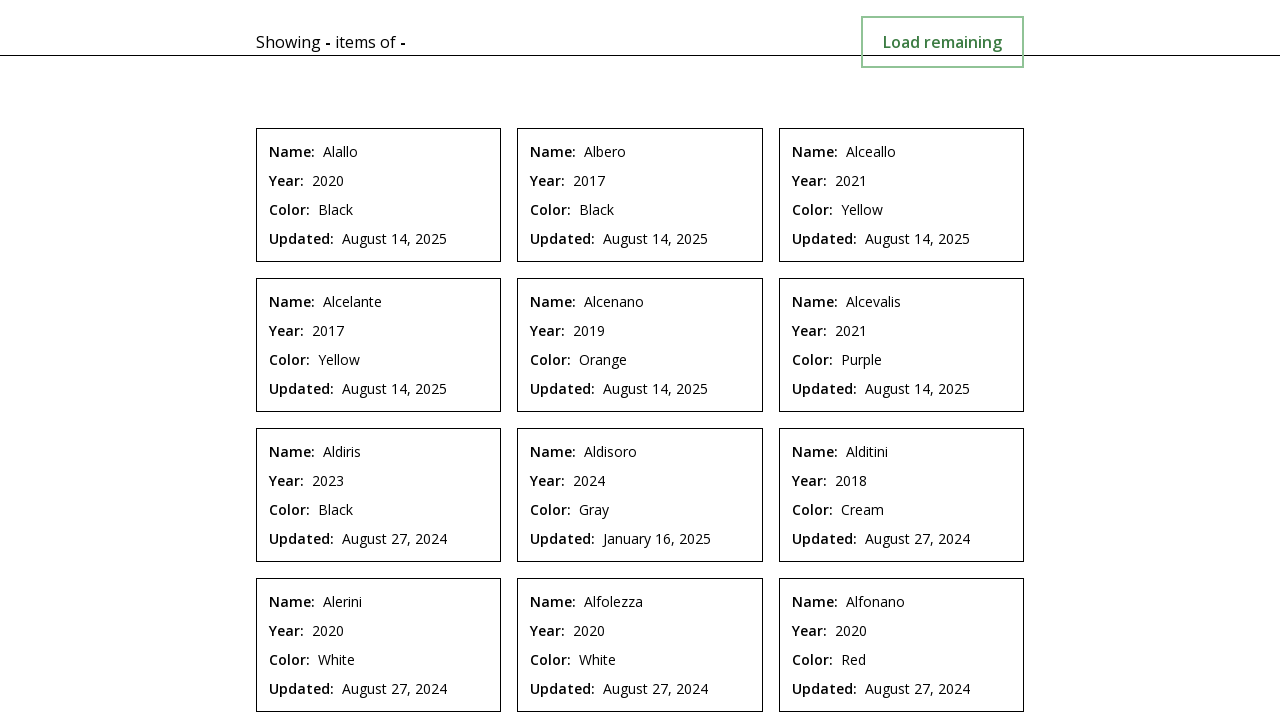

Waited for initial CMS items to load
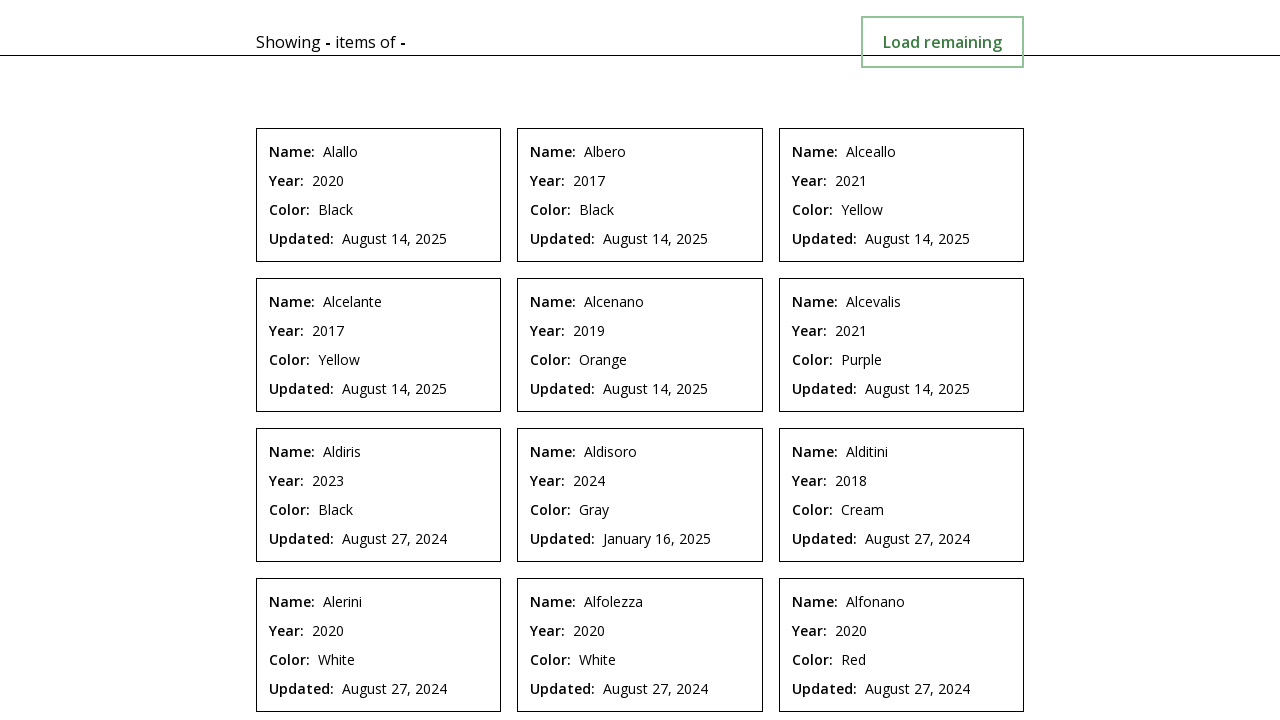

Located next pagination button
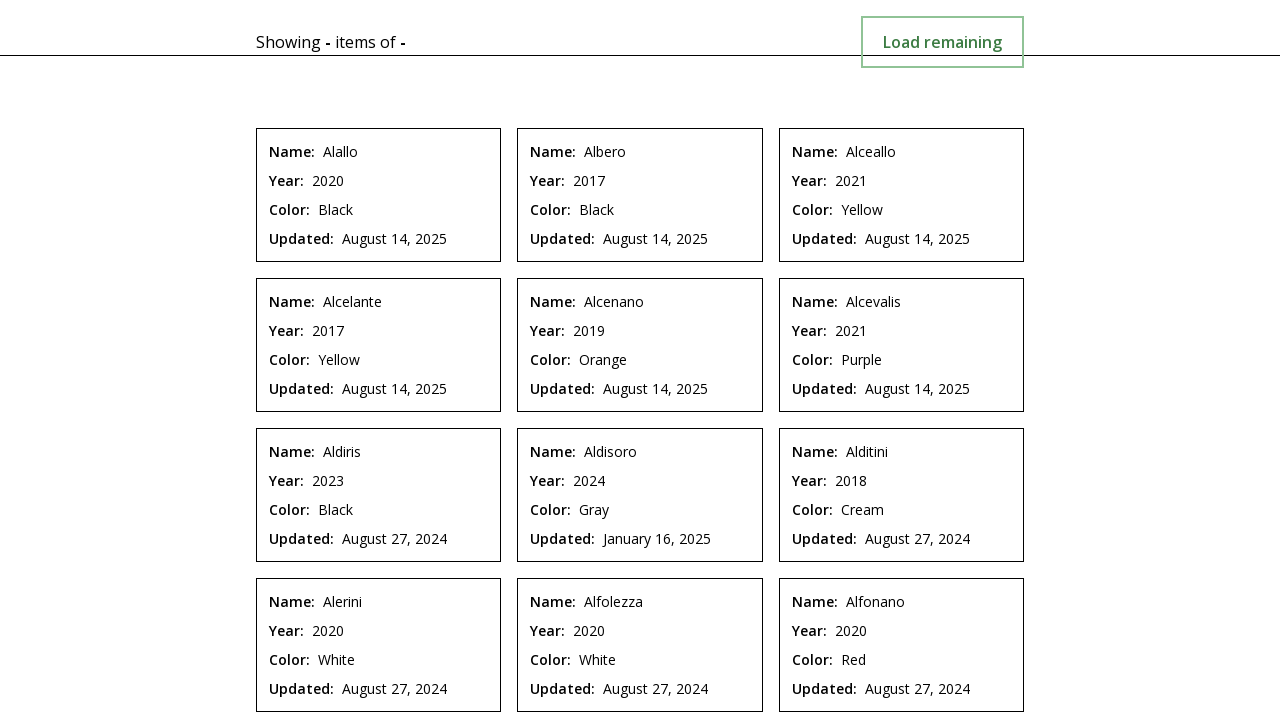

Located load all remaining button
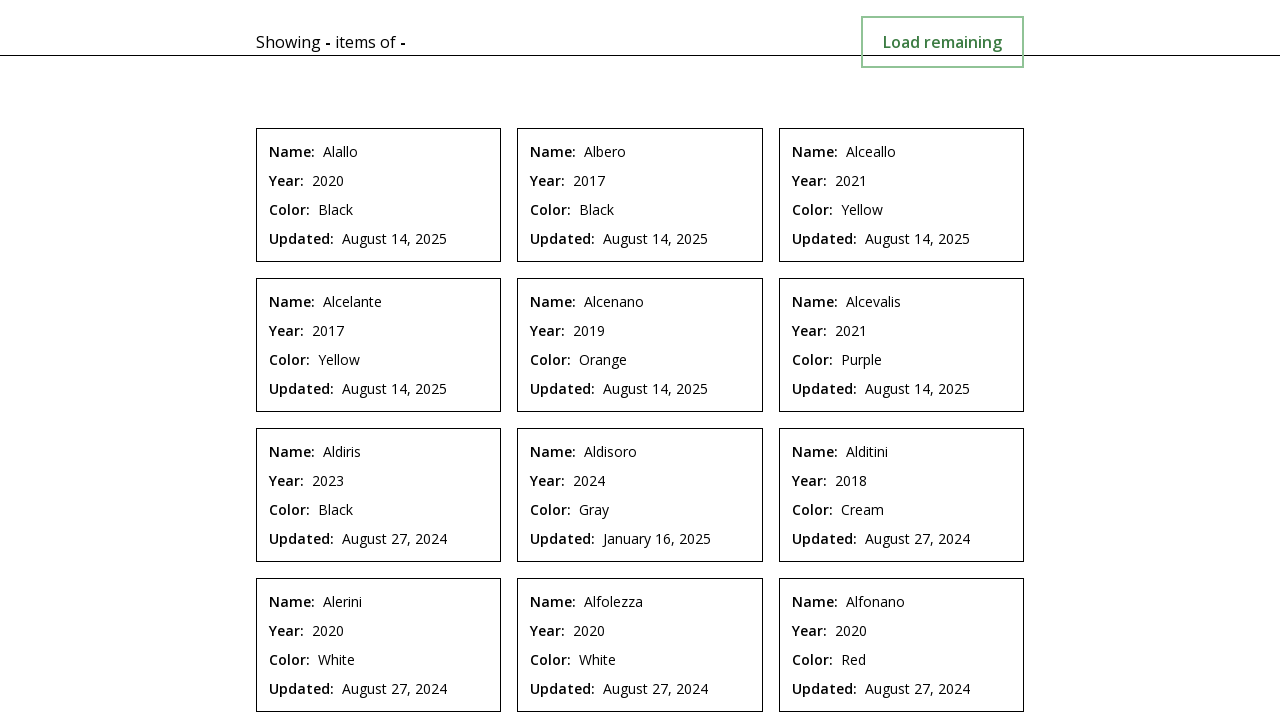

Clicked next button to load more items (100 -> 120) at (640, 566) on .w-pagination-next
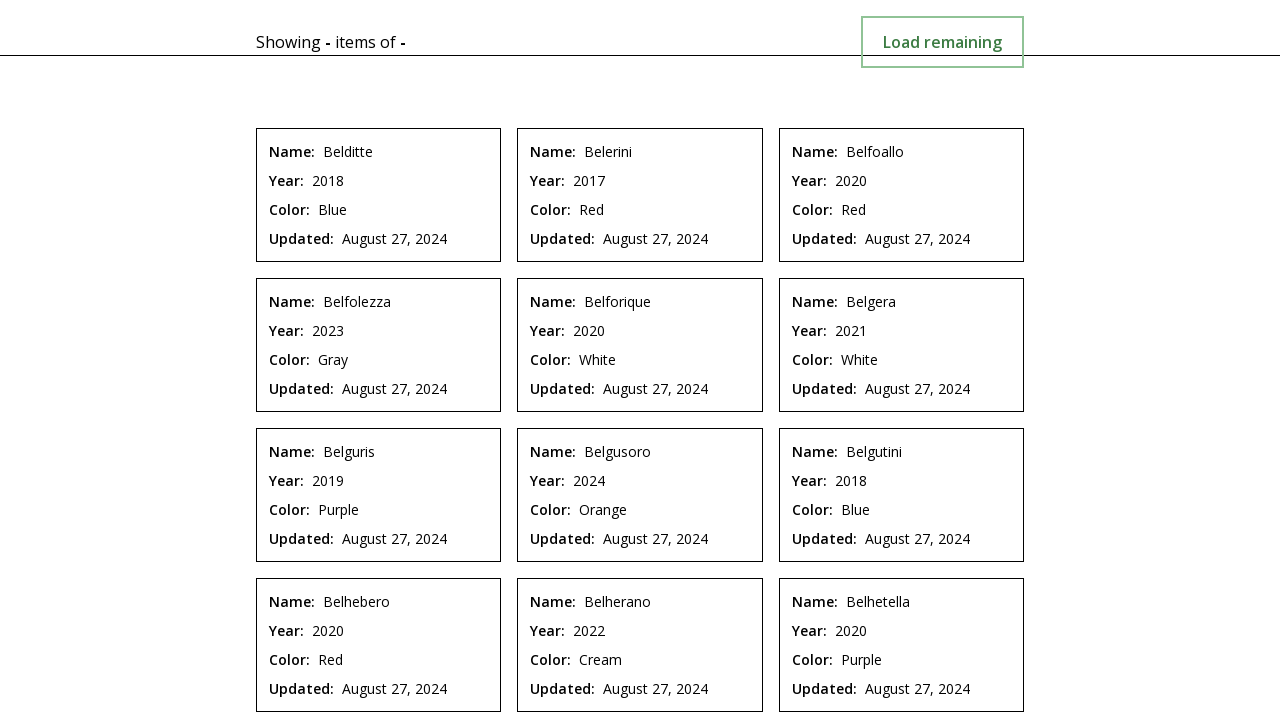

Waited 1000ms for items to load
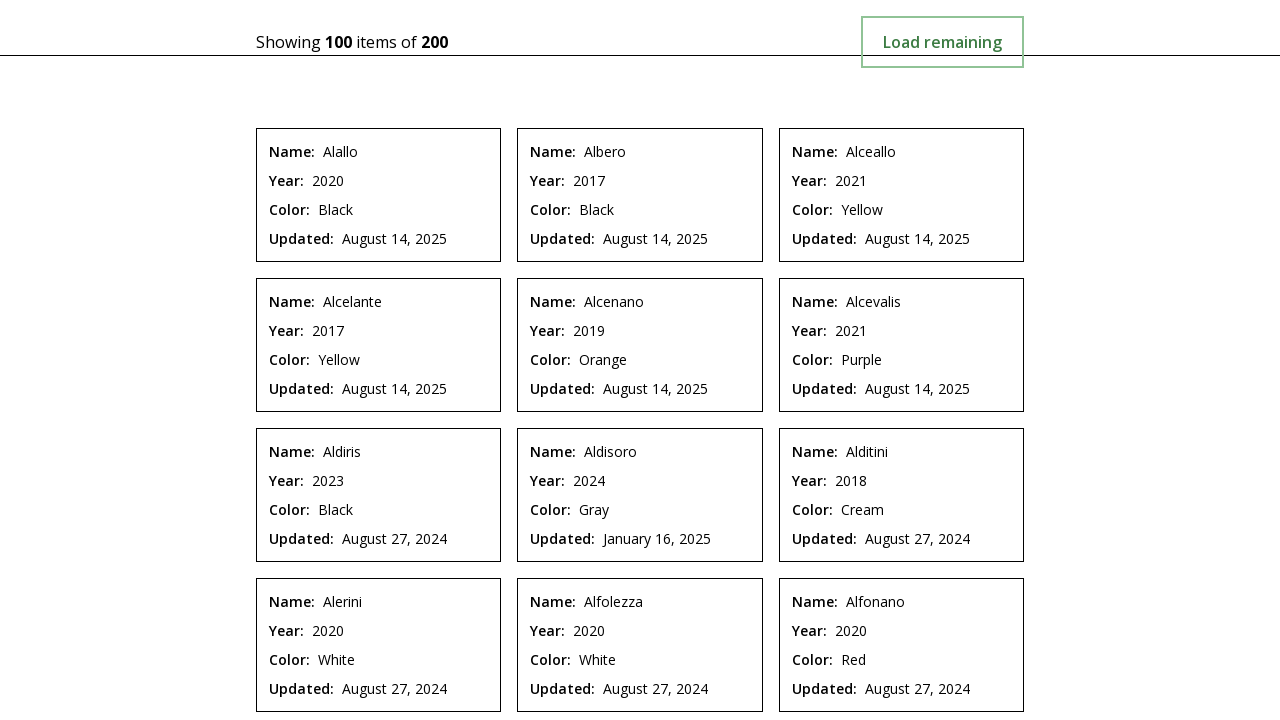

Clicked next button again to load more items (120 -> 140) at (709, 566) on .w-pagination-next
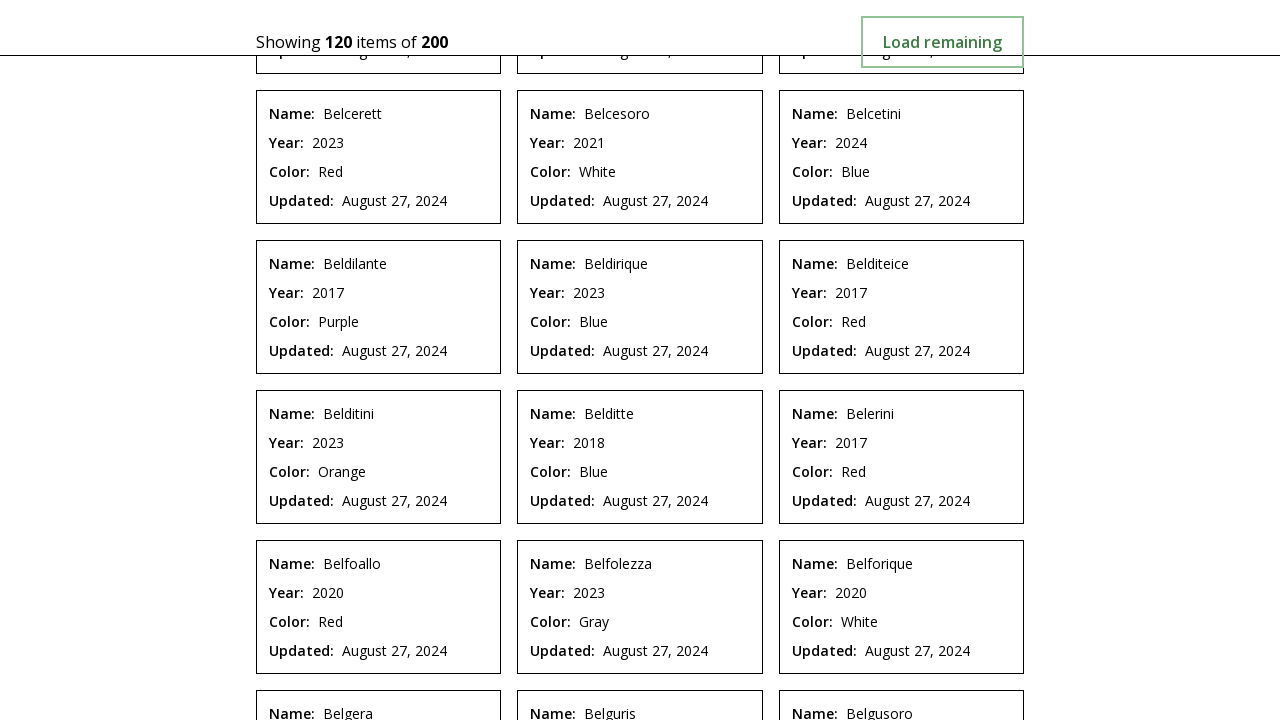

Waited 1000ms for items to load
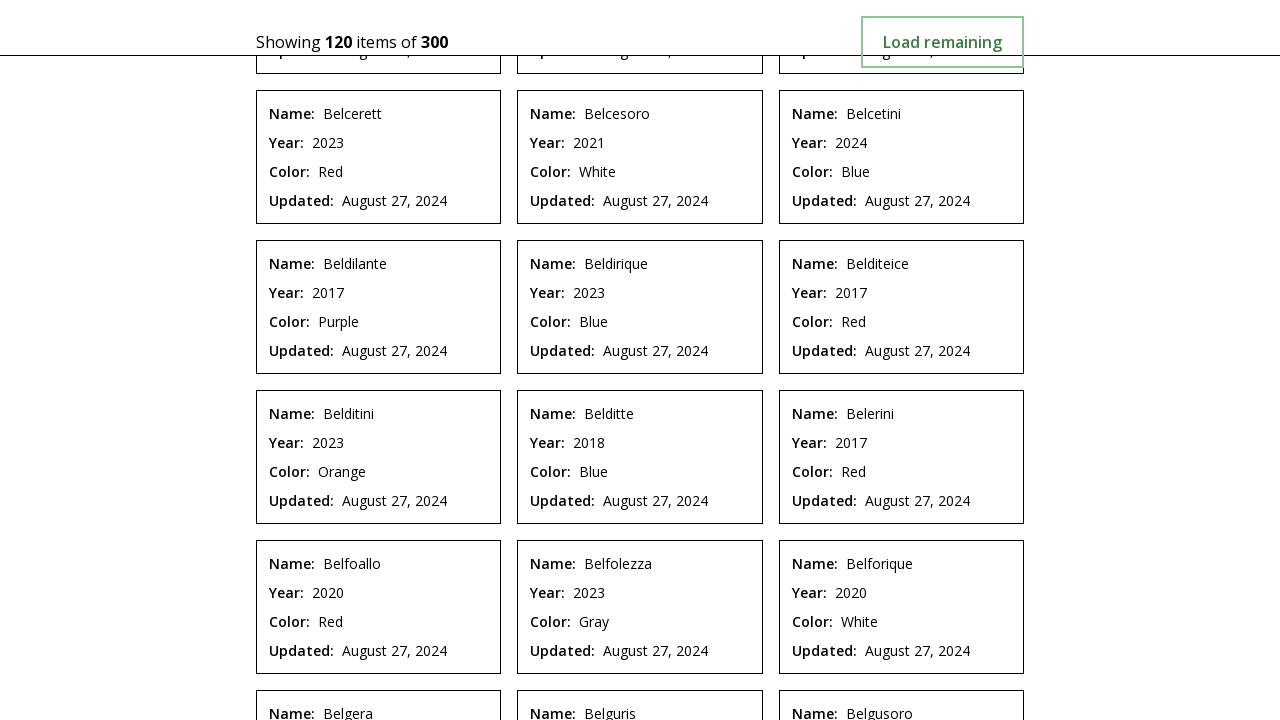

Clicked load all remaining button at (942, 42) on [fs-list-element="pagination-next"][fs-list-loadcount="all"]
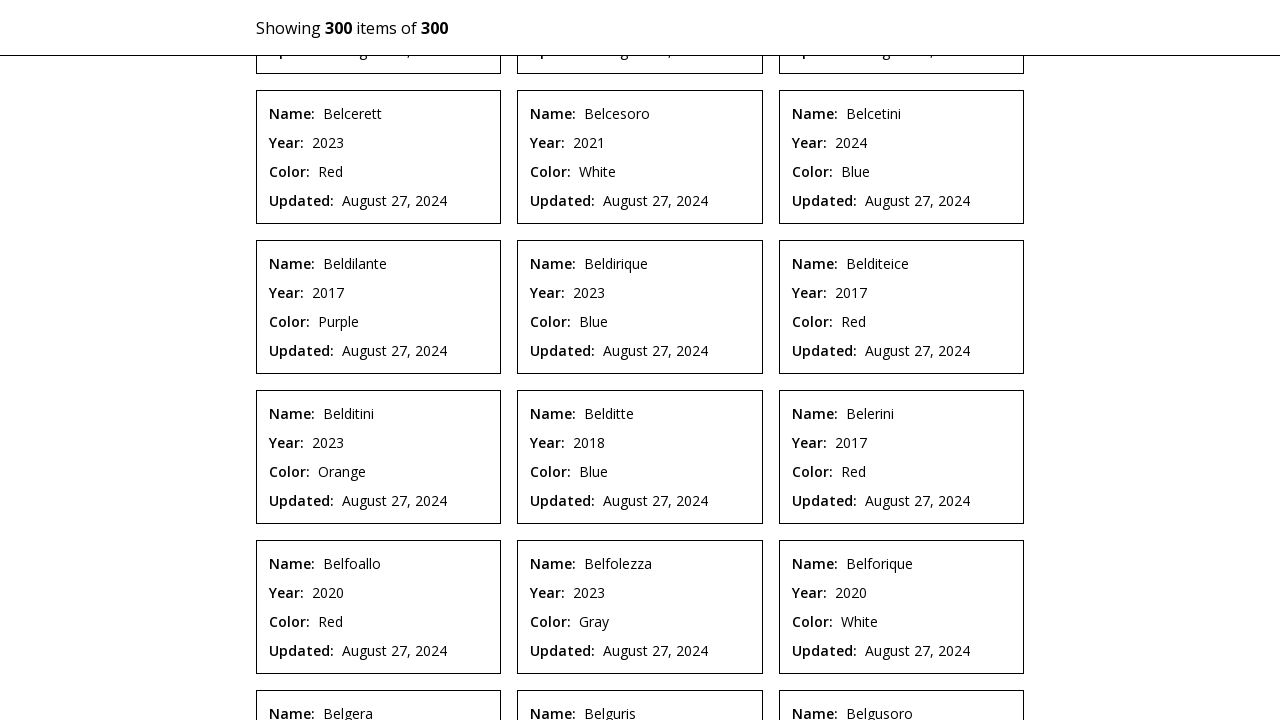

Waited 2000ms for all remaining items to load
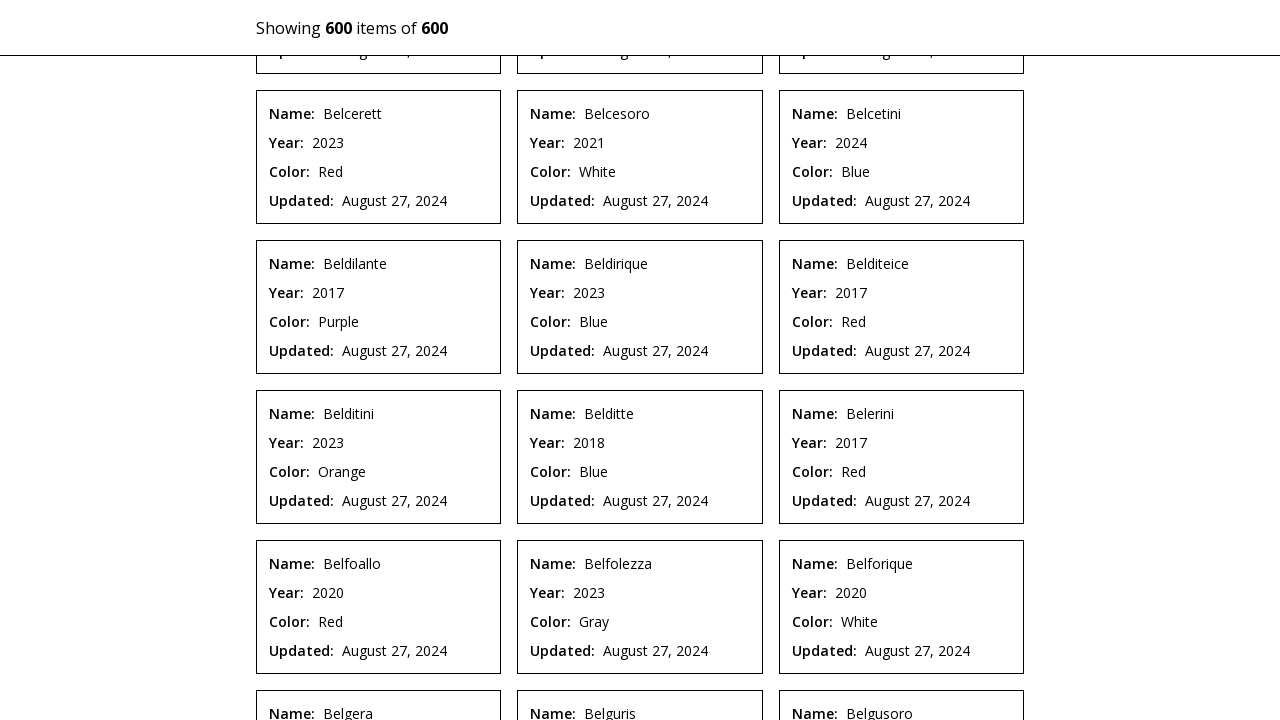

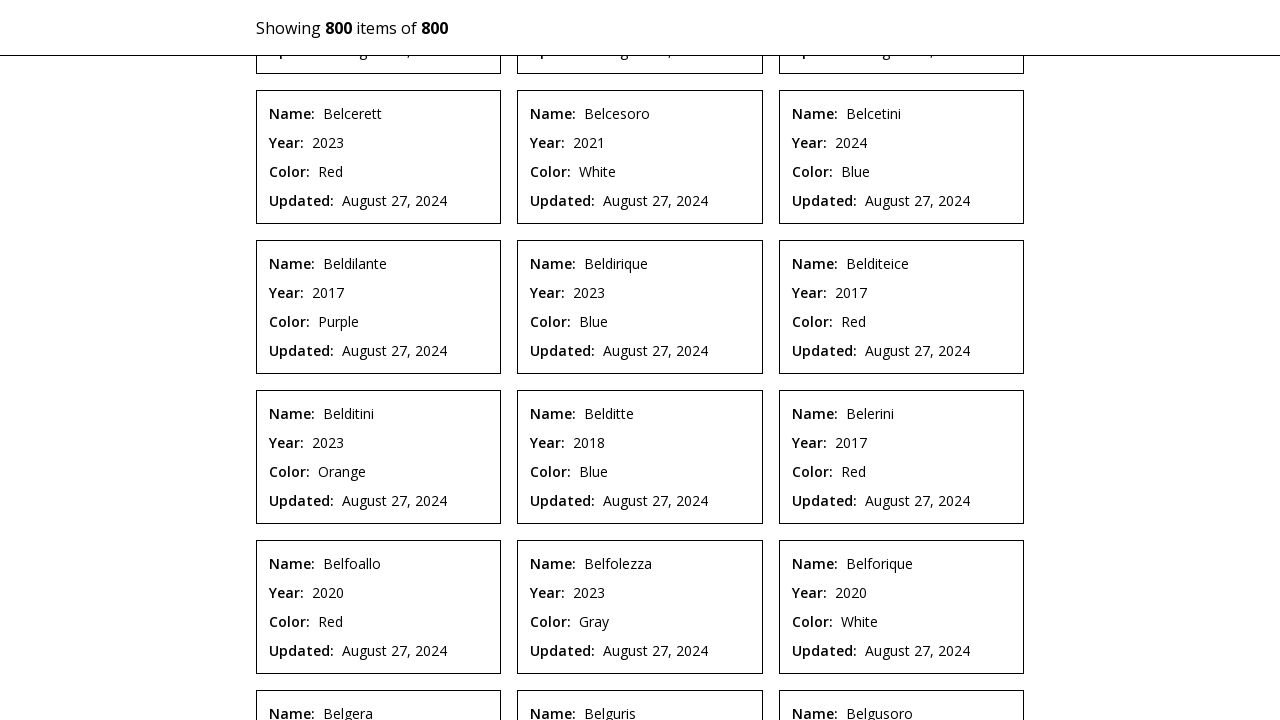